Navigates to Flipkart homepage and maximizes the browser window. The original script captures a screenshot, but the core automation is simply loading the page.

Starting URL: https://www.flipkart.com/

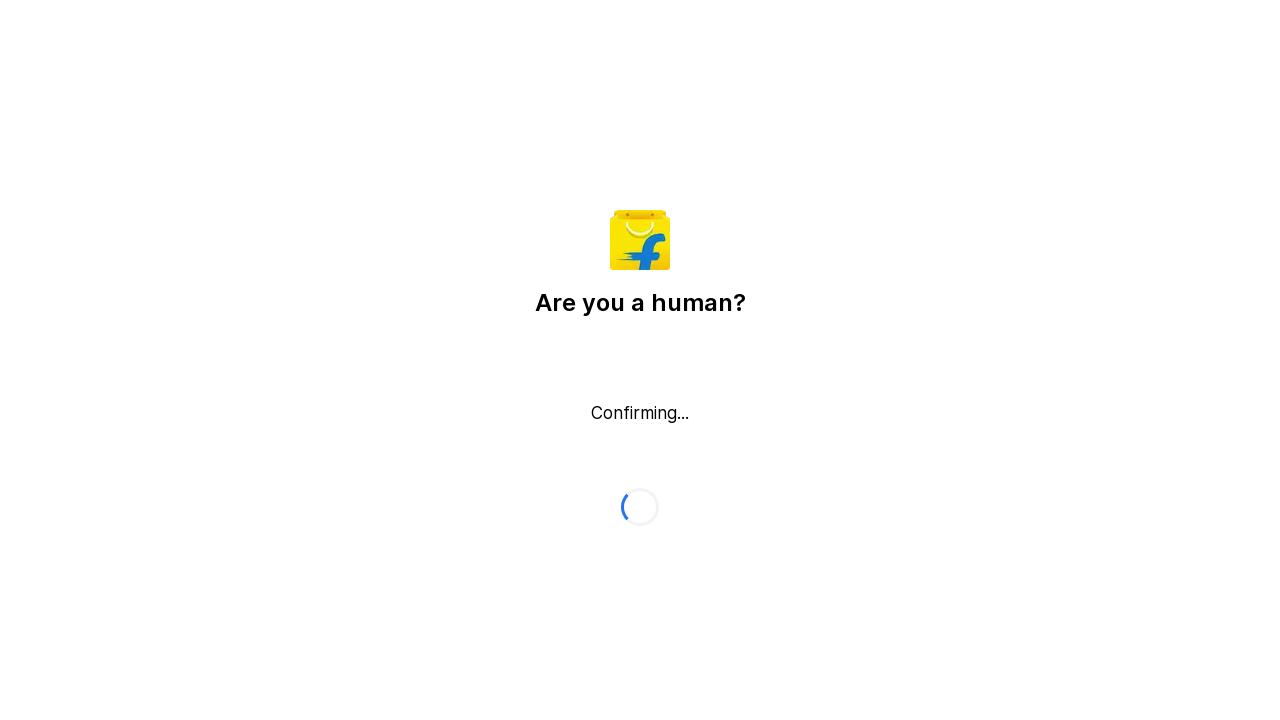

Set viewport size to 1920x1080
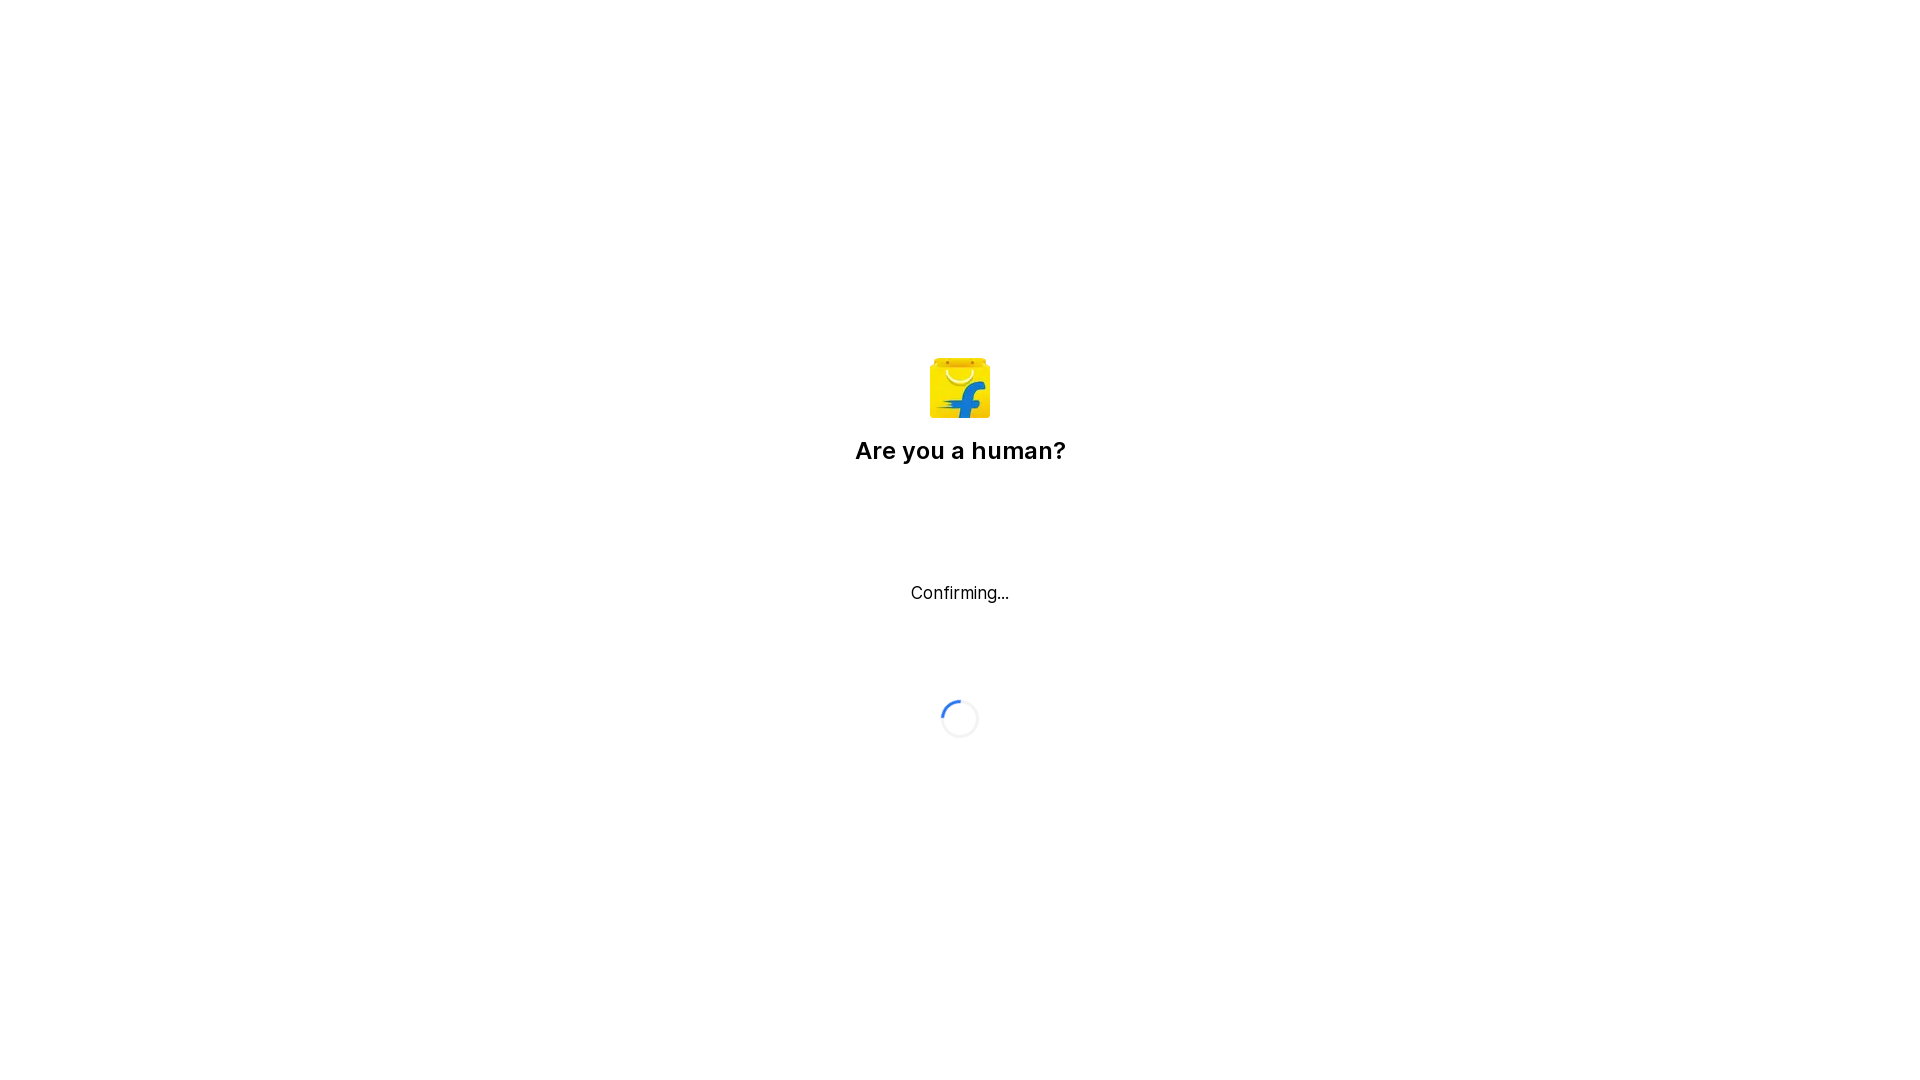

Page fully loaded with networkidle state
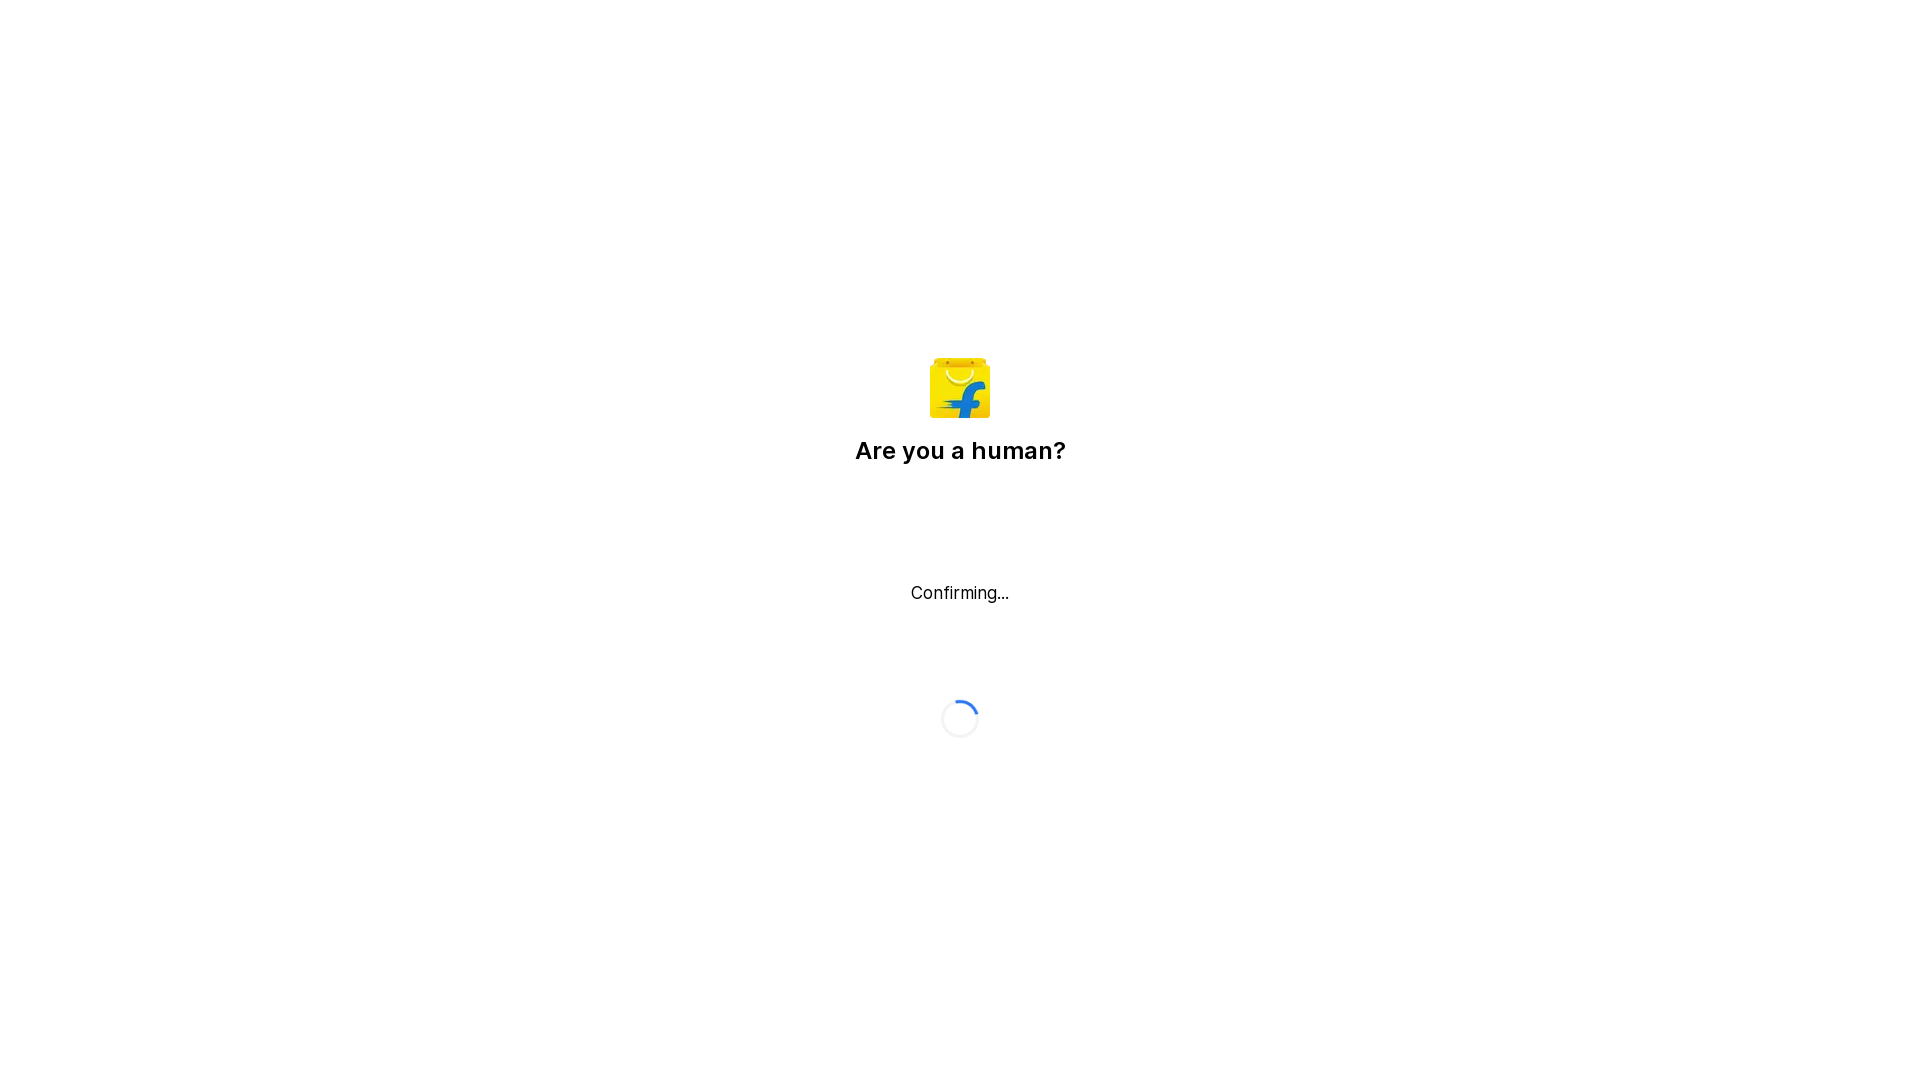

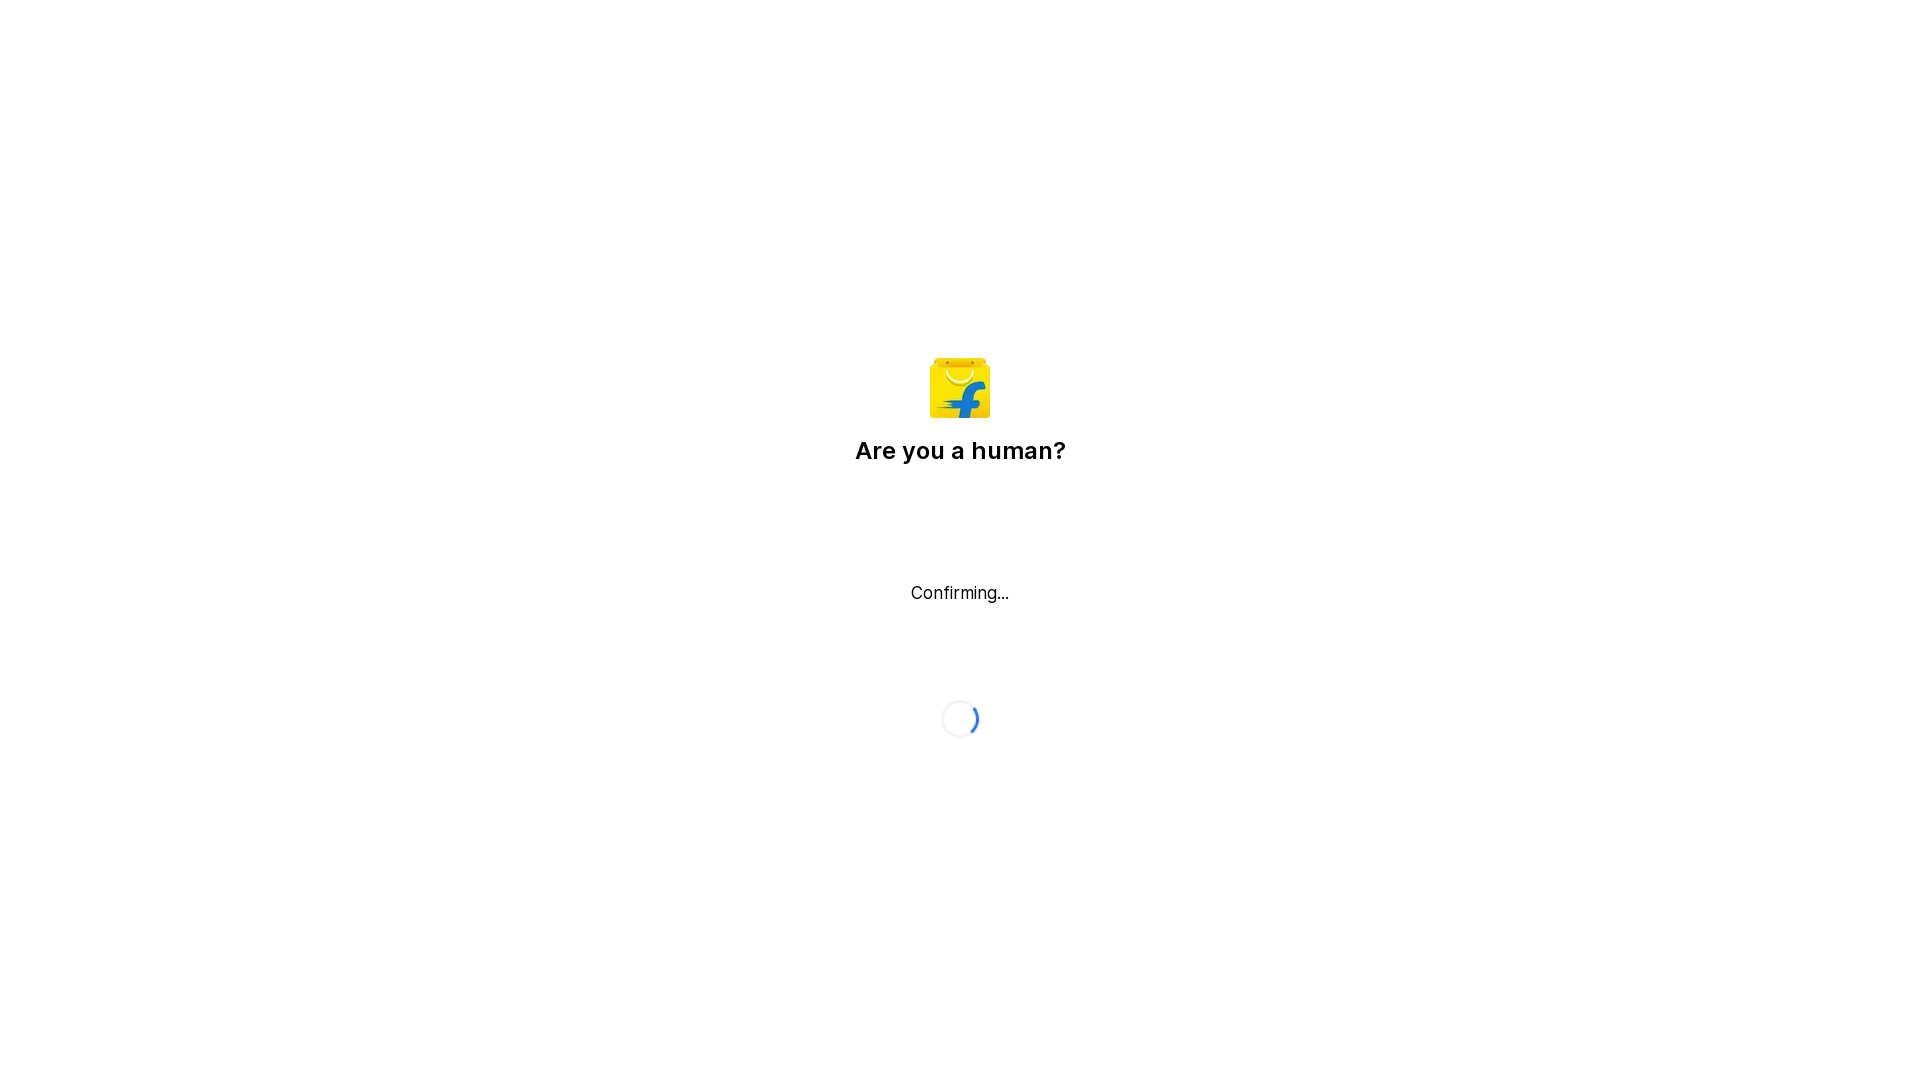